Selects a date through calendar UI navigation by clicking on year, month, and day elements

Starting URL: https://rahulshettyacademy.com/seleniumPractise/#/offers

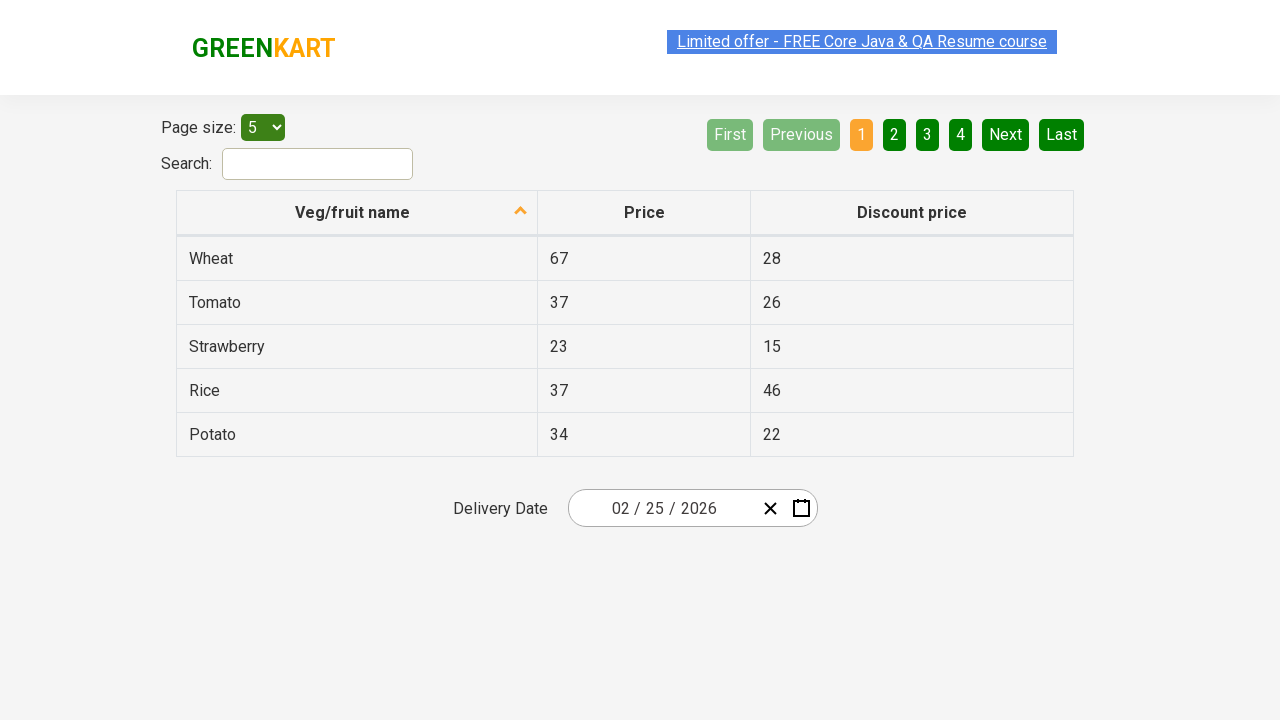

Clicked on calendar wrapper to open date picker at (692, 508) on .react-date-picker__wrapper
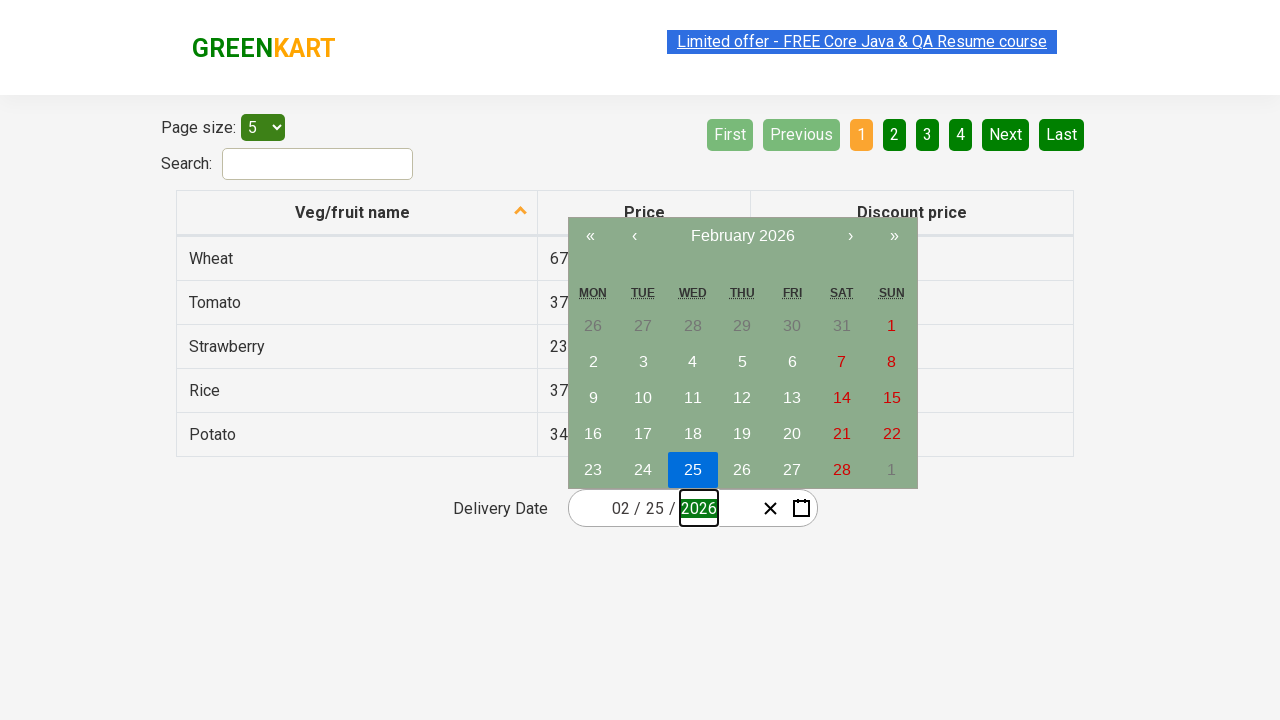

Clicked month/year label to navigate to month view at (742, 236) on .react-calendar__navigation__label
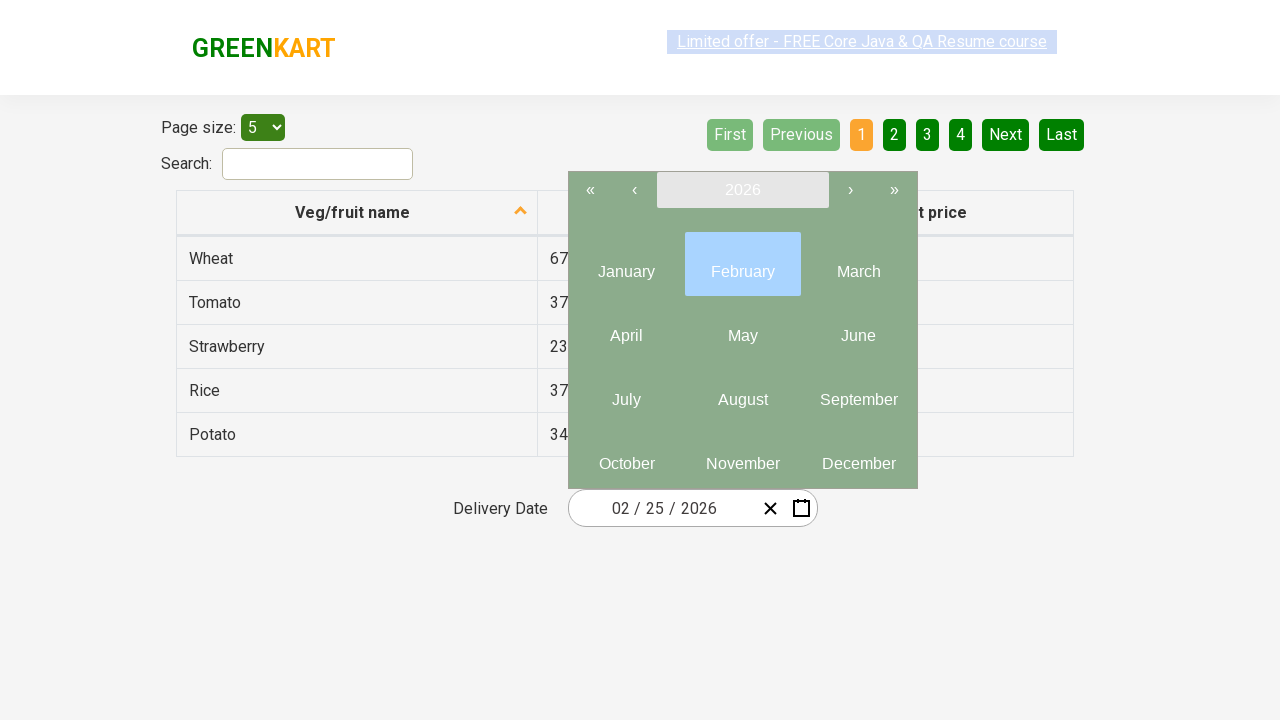

Clicked month/year label again to navigate to year view at (742, 190) on .react-calendar__navigation__label
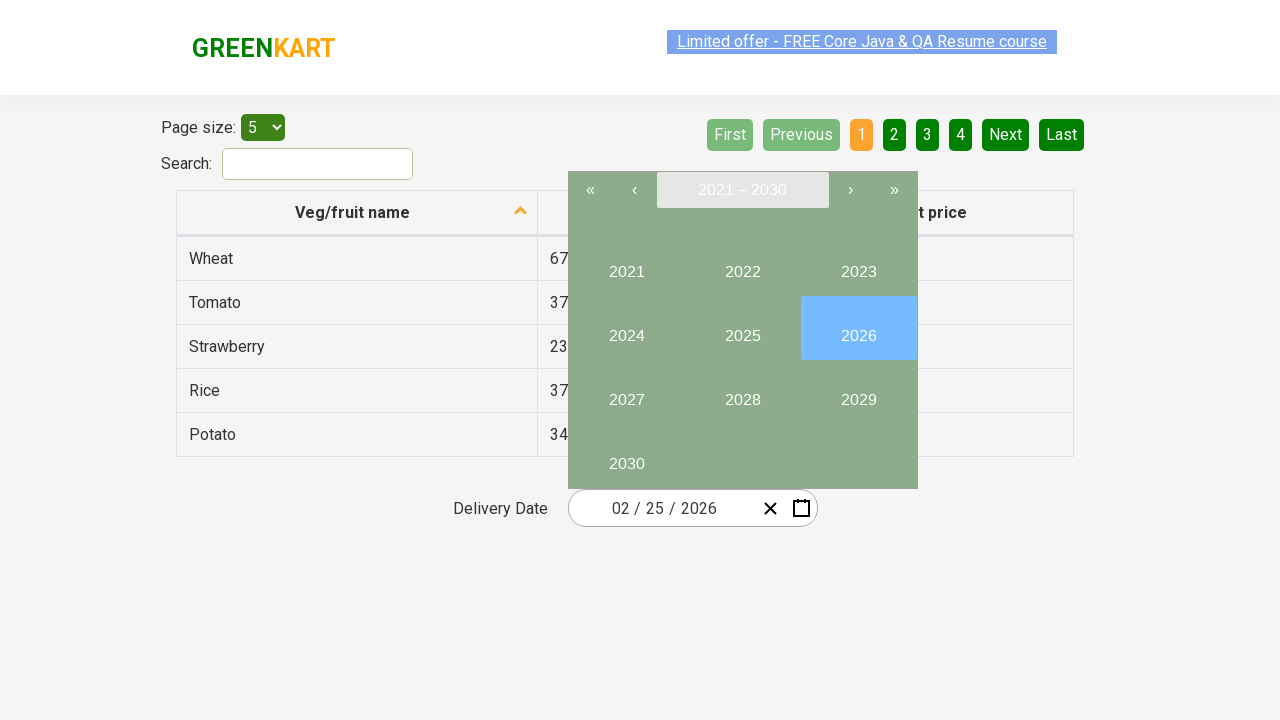

Selected year 2025 at (742, 328) on button:has-text("2025")
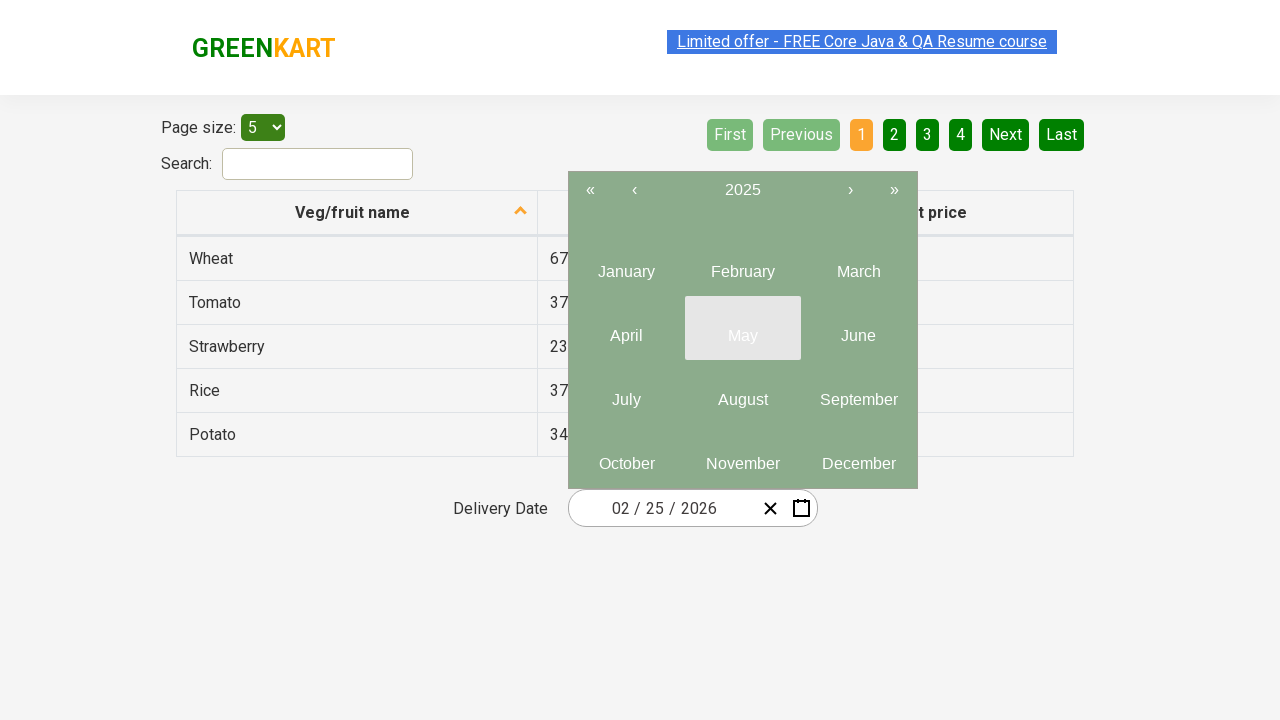

Selected month 6 at (626, 392) on .react-calendar__year-view__months >> button >> nth=6
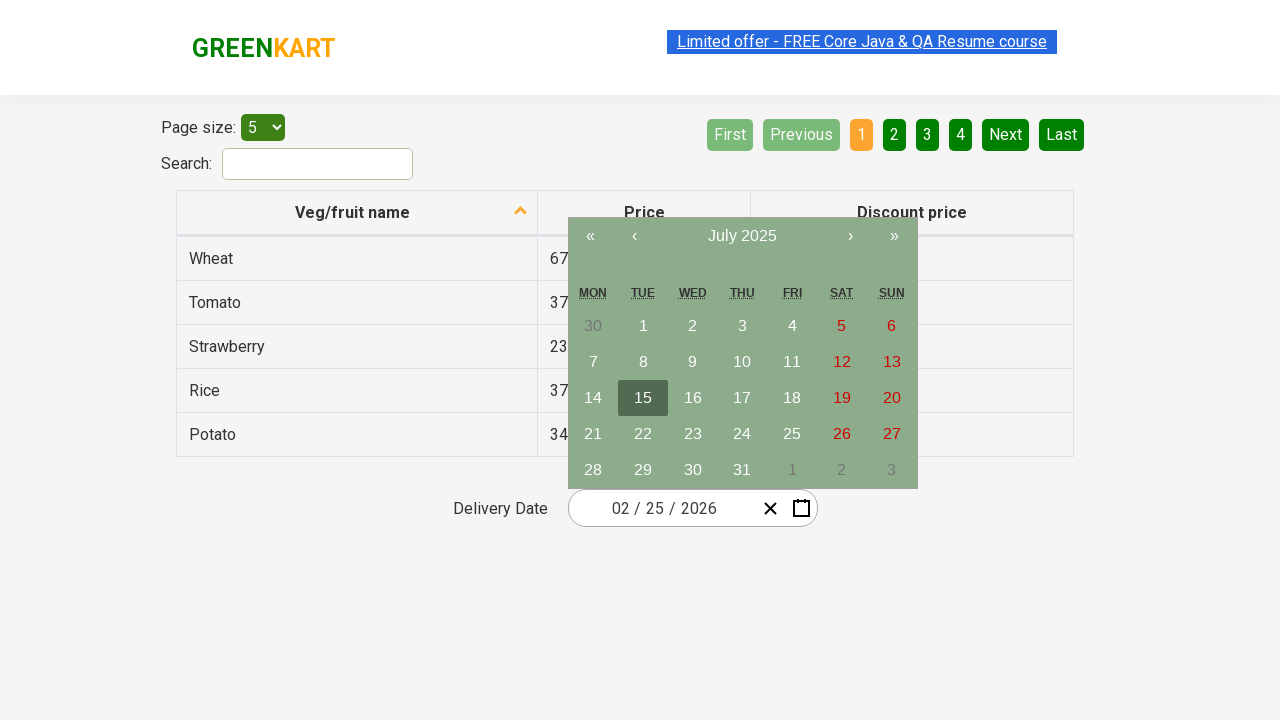

Selected day 10 at (742, 362) on .react-calendar__month-view__days >> button >> nth=10
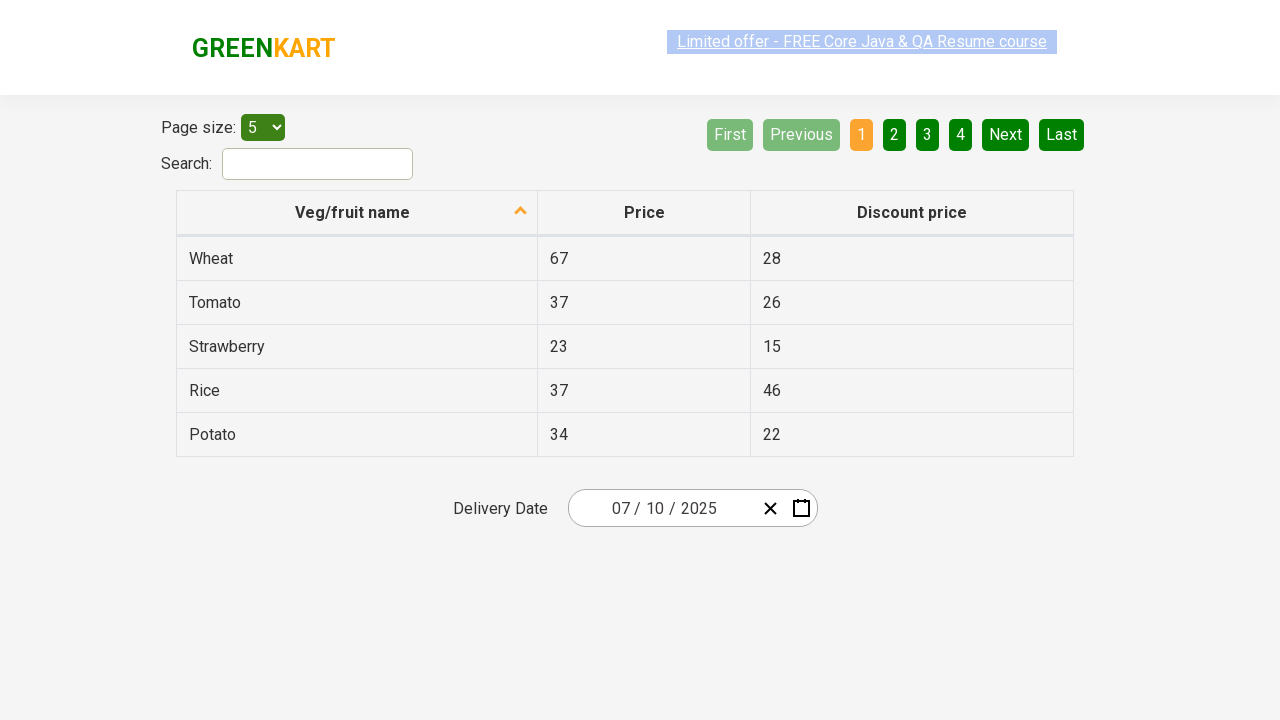

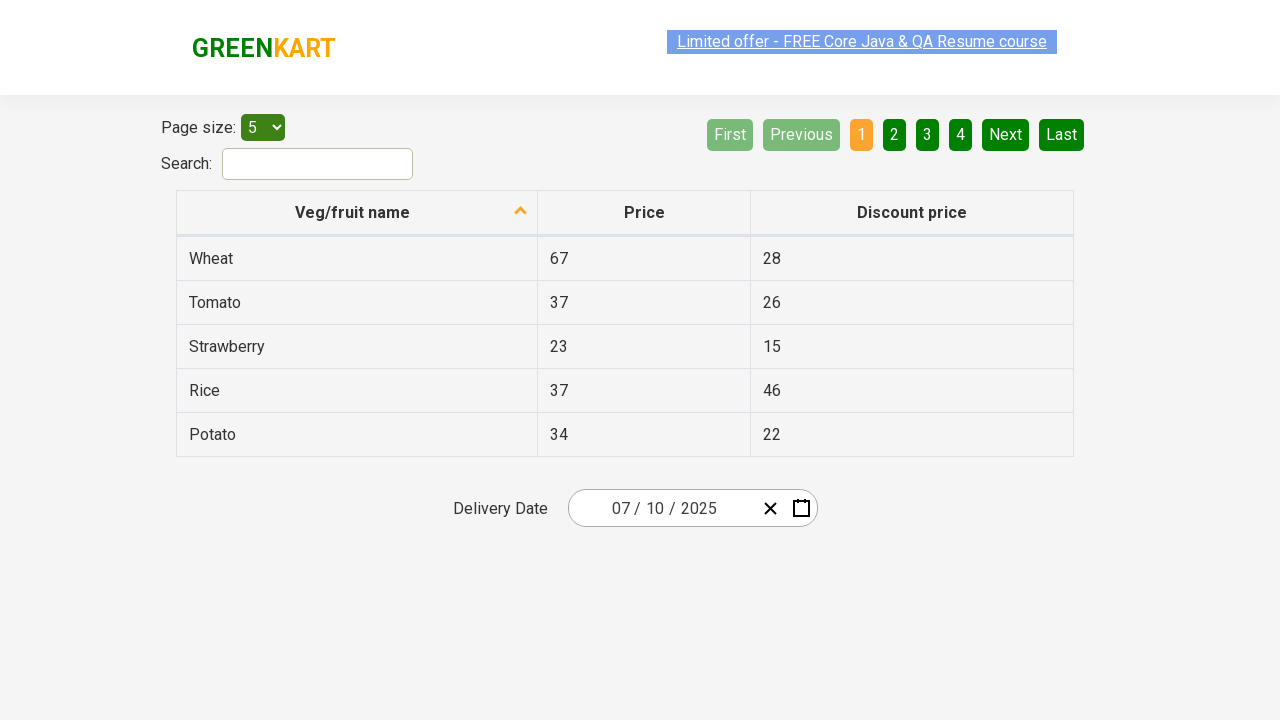